Navigates to the Puma India website and waits for the page to load completely

Starting URL: https://in.puma.com/in/en

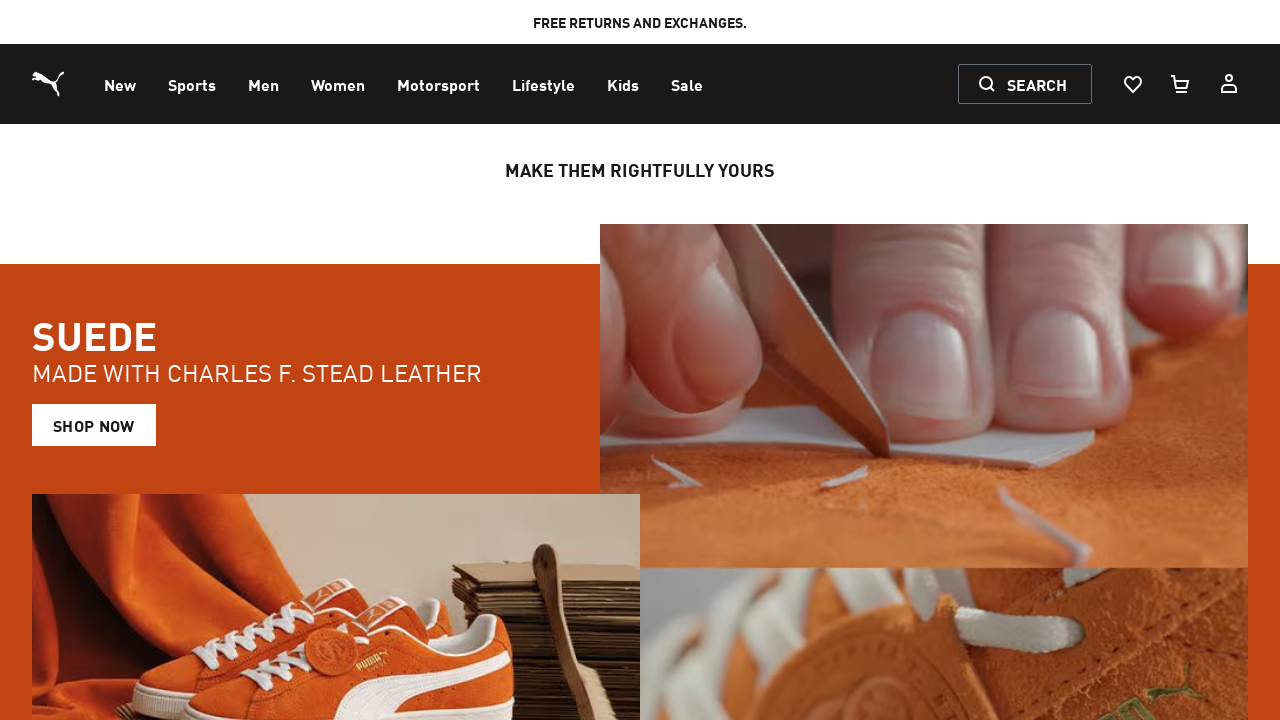

Waited for page to reach networkidle state
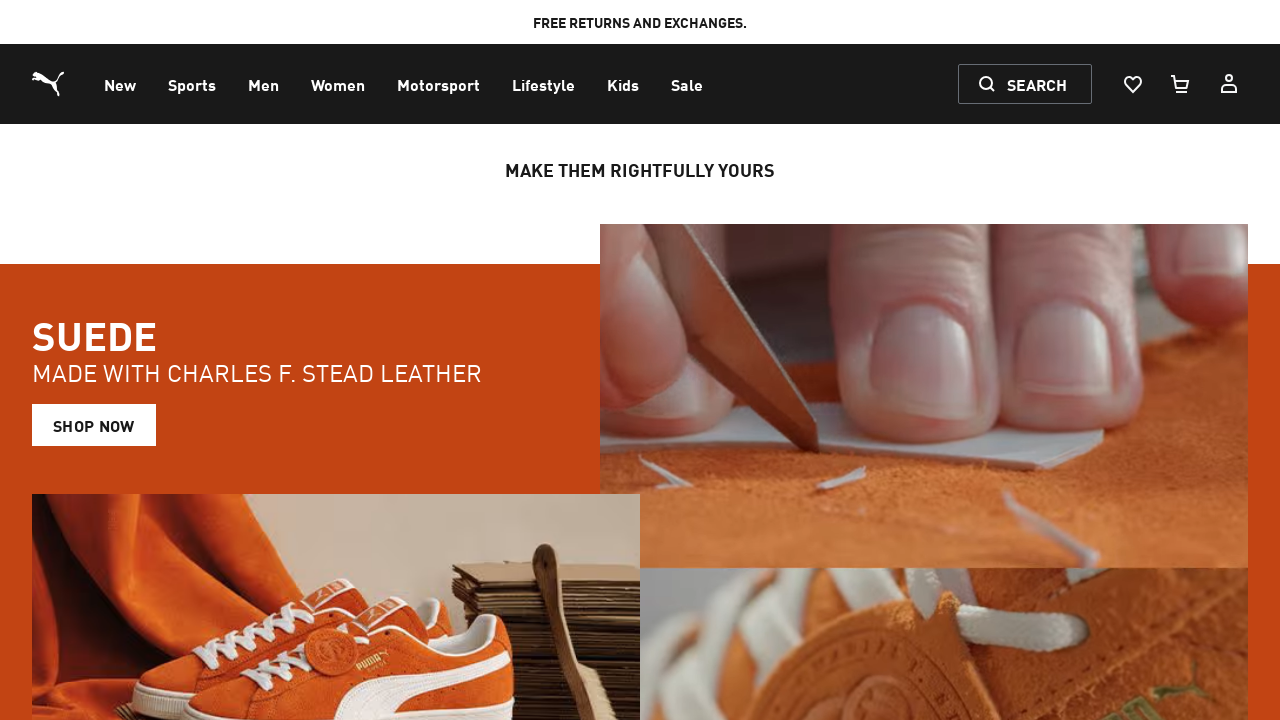

Verified body element is present on Puma India website
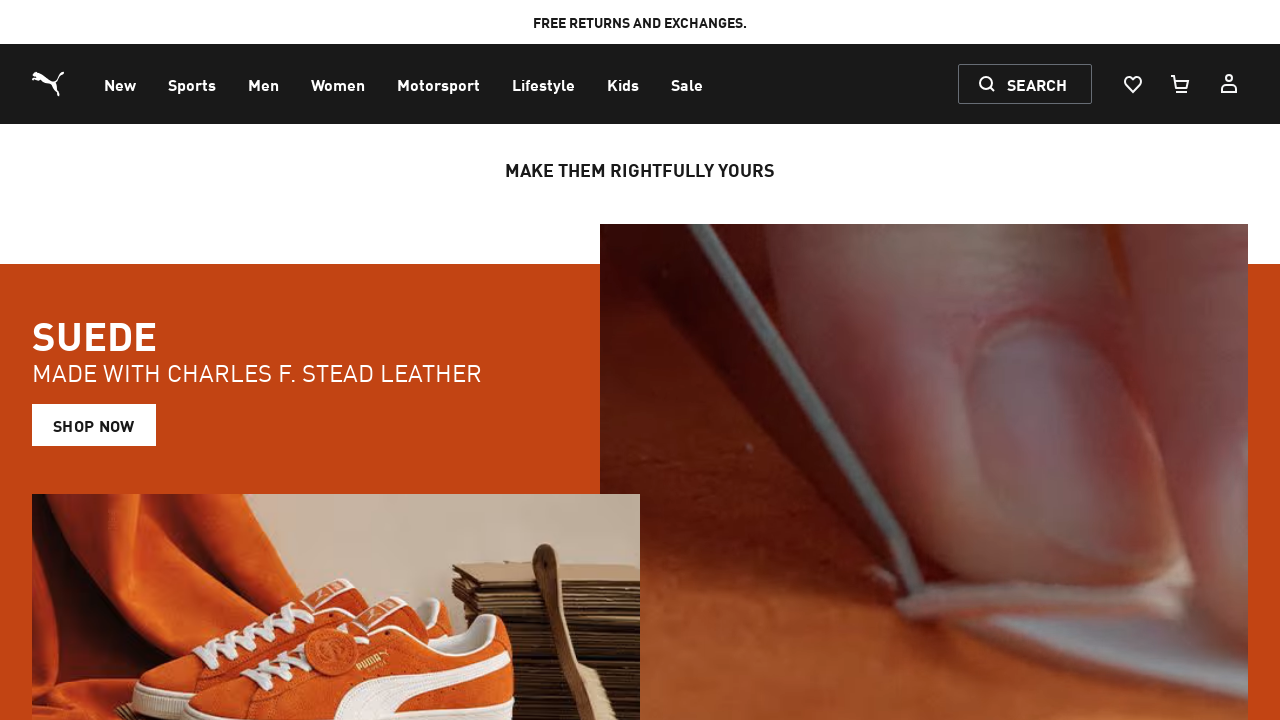

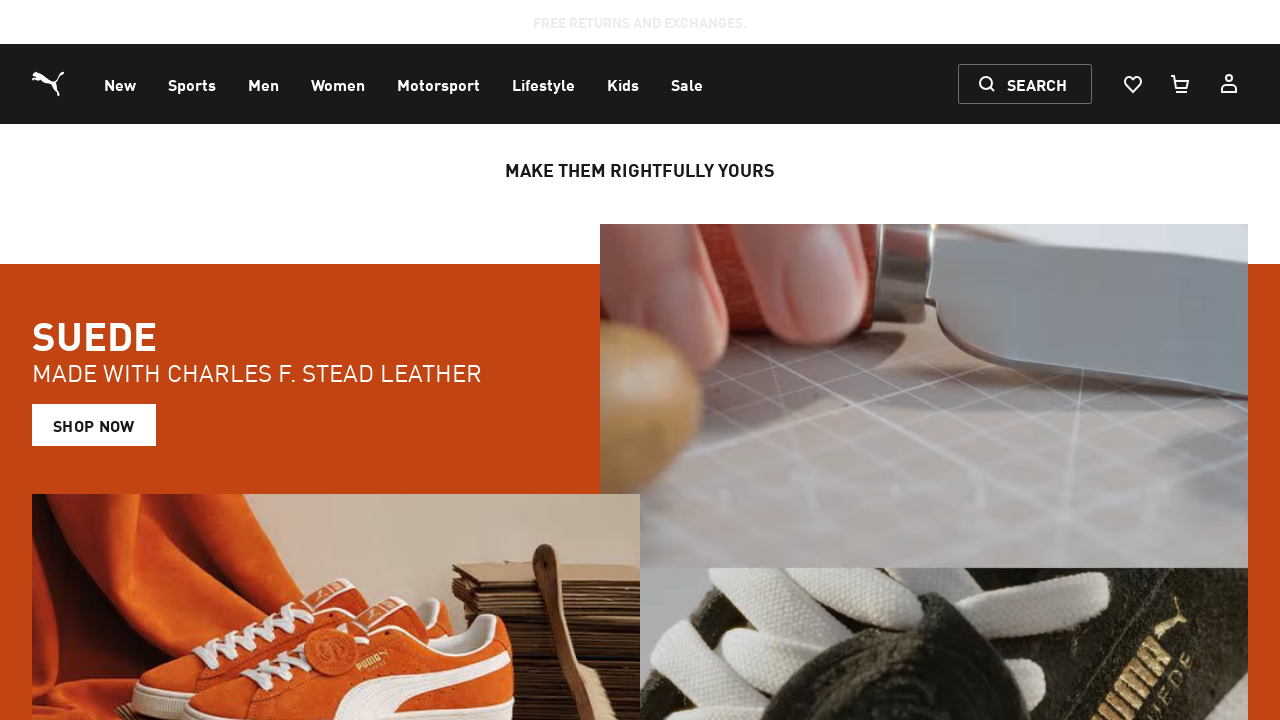